Tests navigation to "Send SMS" (Bulk SMS) page by clicking the link and verifying the page loads

Starting URL: https://hubtel.com/

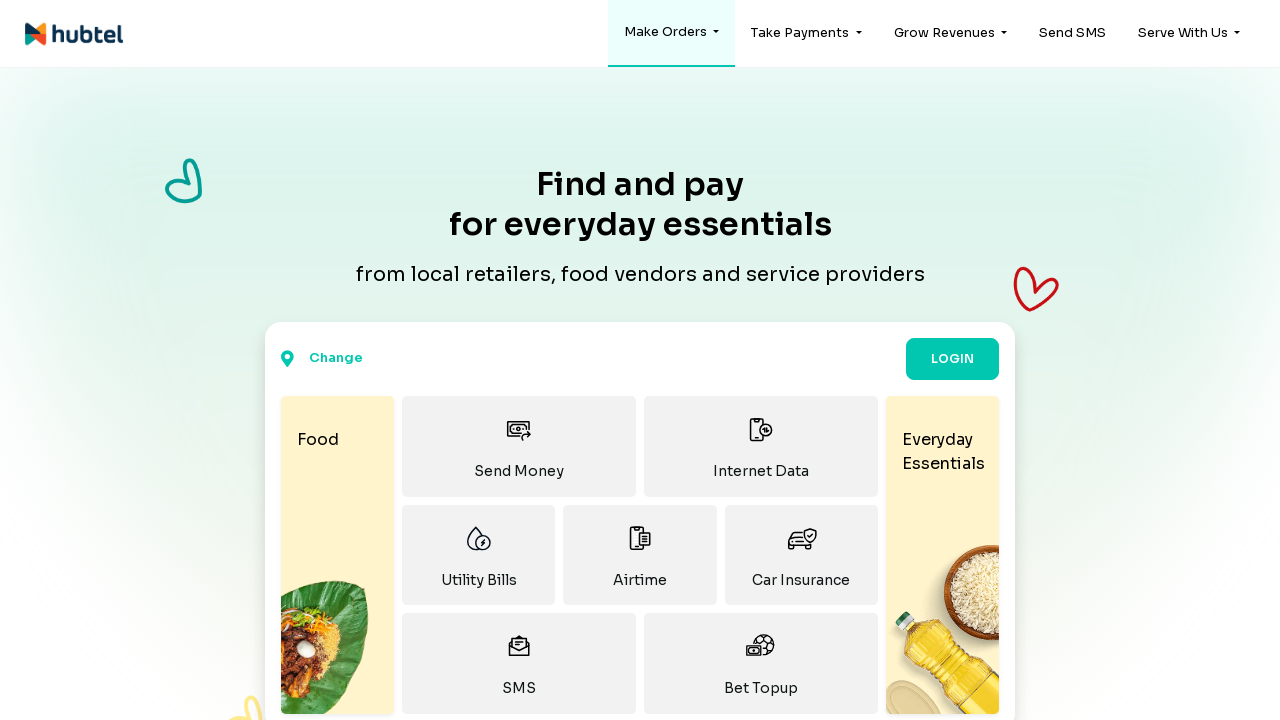

Clicked 'Send SMS' link to navigate to Bulk SMS page at (1072, 34) on internal:role=link[name="Send SMS"i]
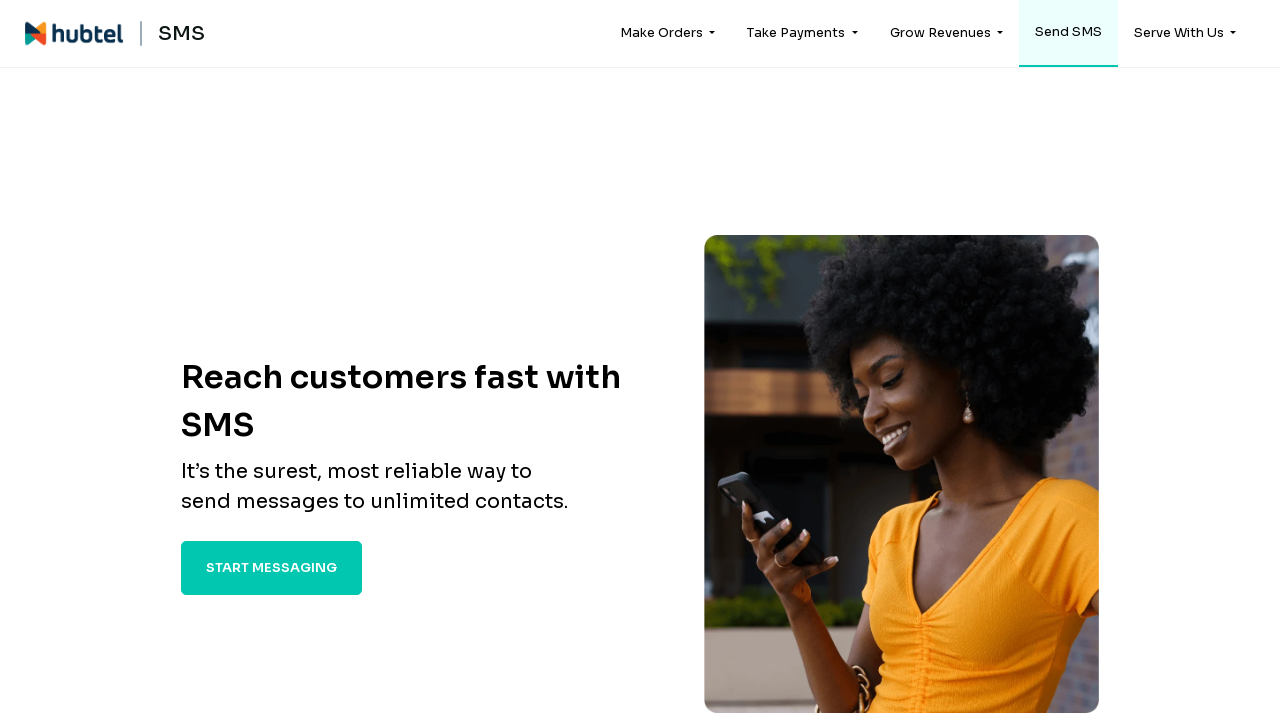

Bulk SMS page loaded and footer element is visible
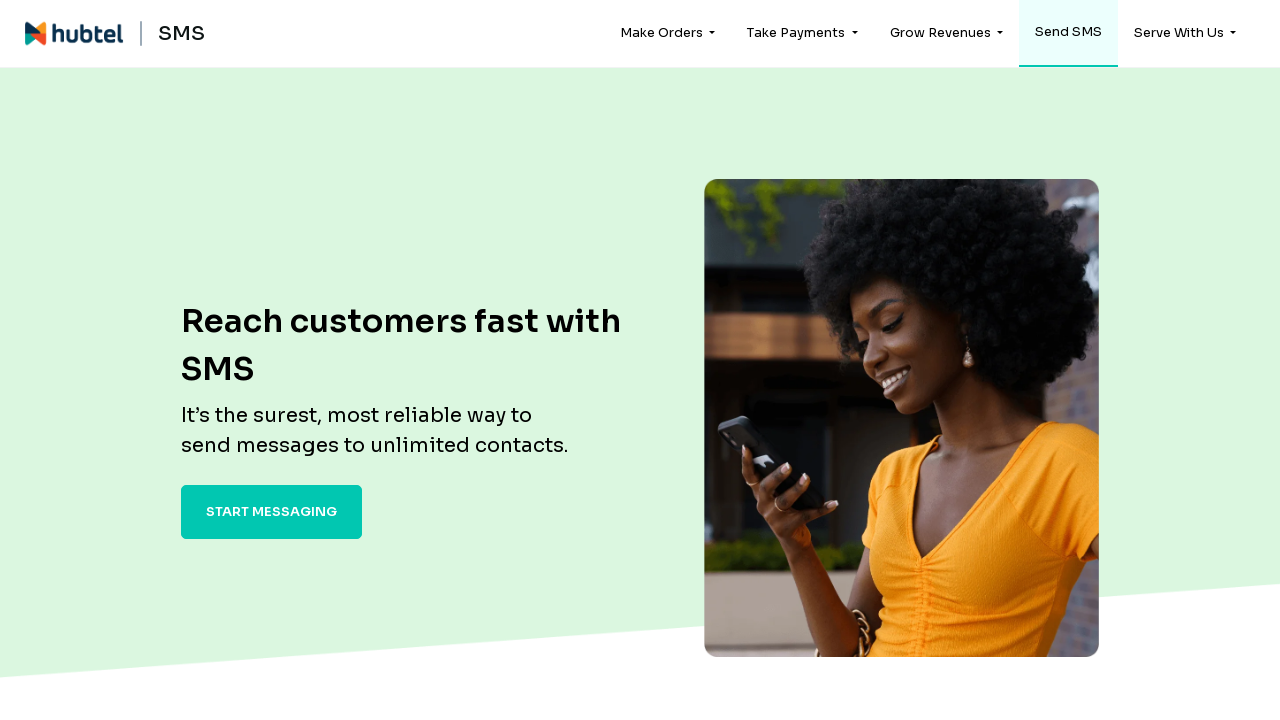

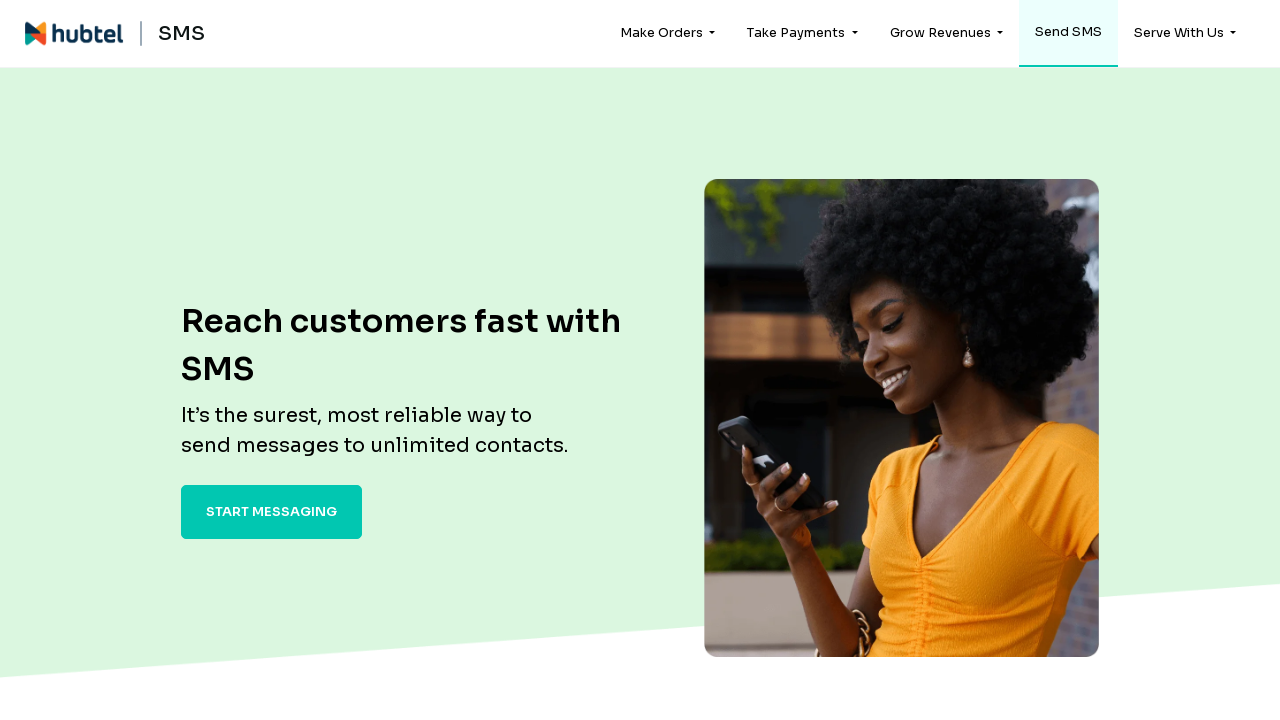